Tests that Shakespeare language does not appear in the top real programming languages list

Starting URL: http://www.99-bottles-of-beer.net/

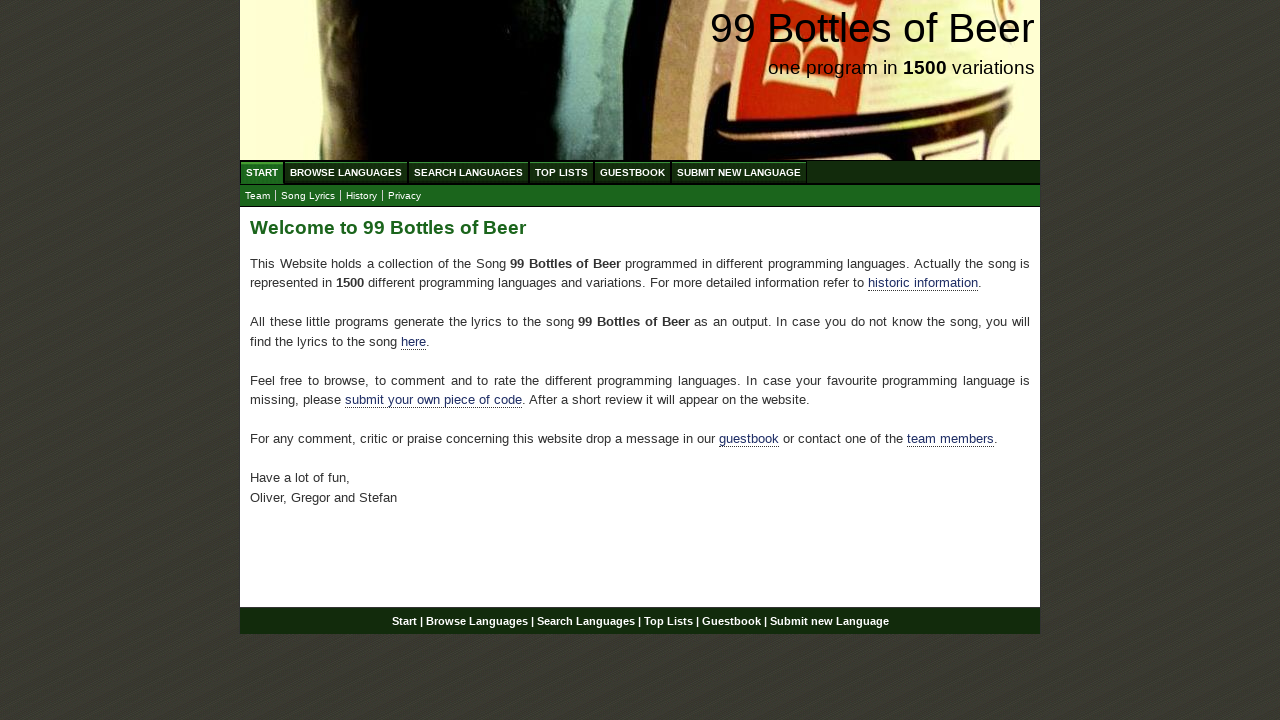

Clicked on Top List menu at (562, 172) on a[href='/toplist.html']
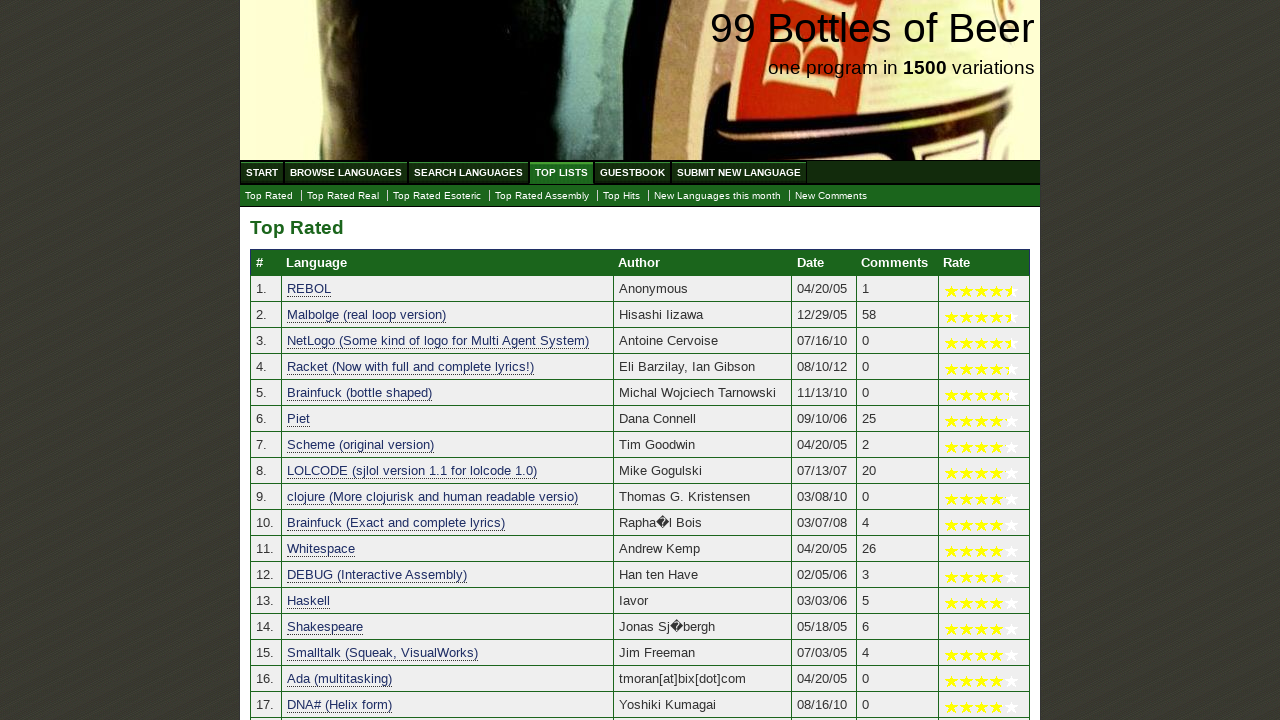

Clicked on Real Languages submenu at (343, 196) on a[href='./toplist_real.html']
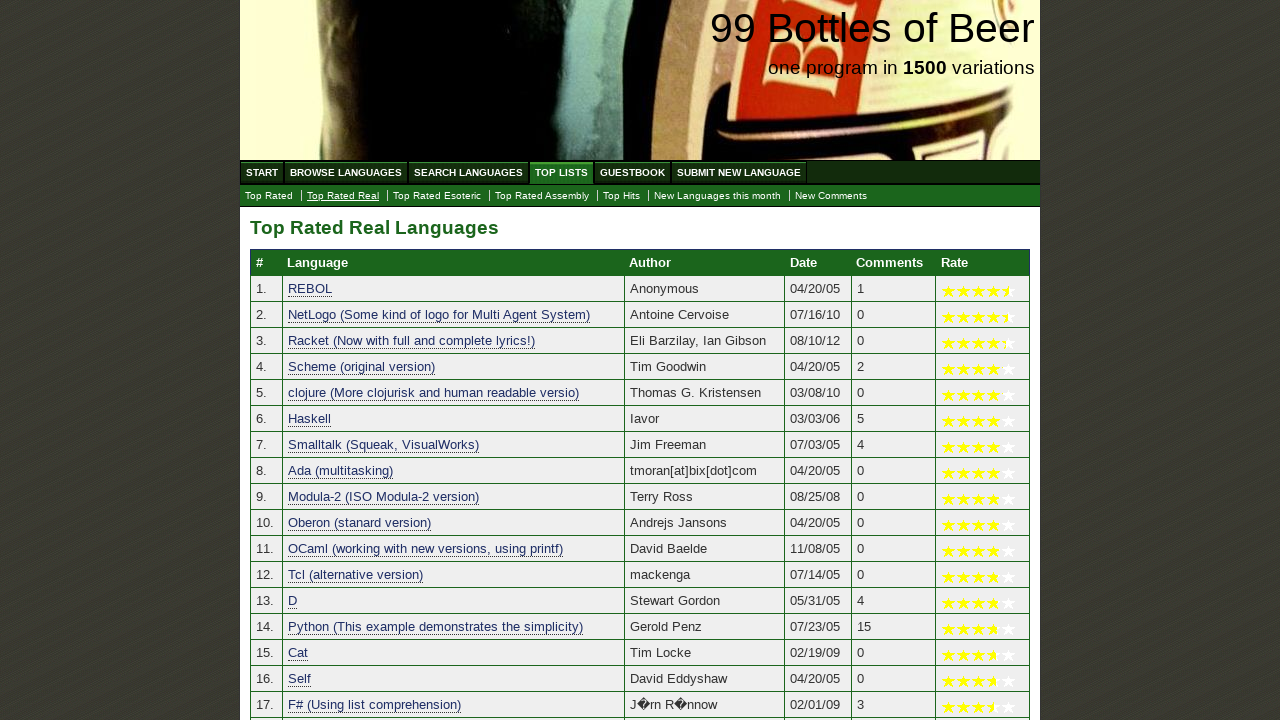

Real languages table loaded
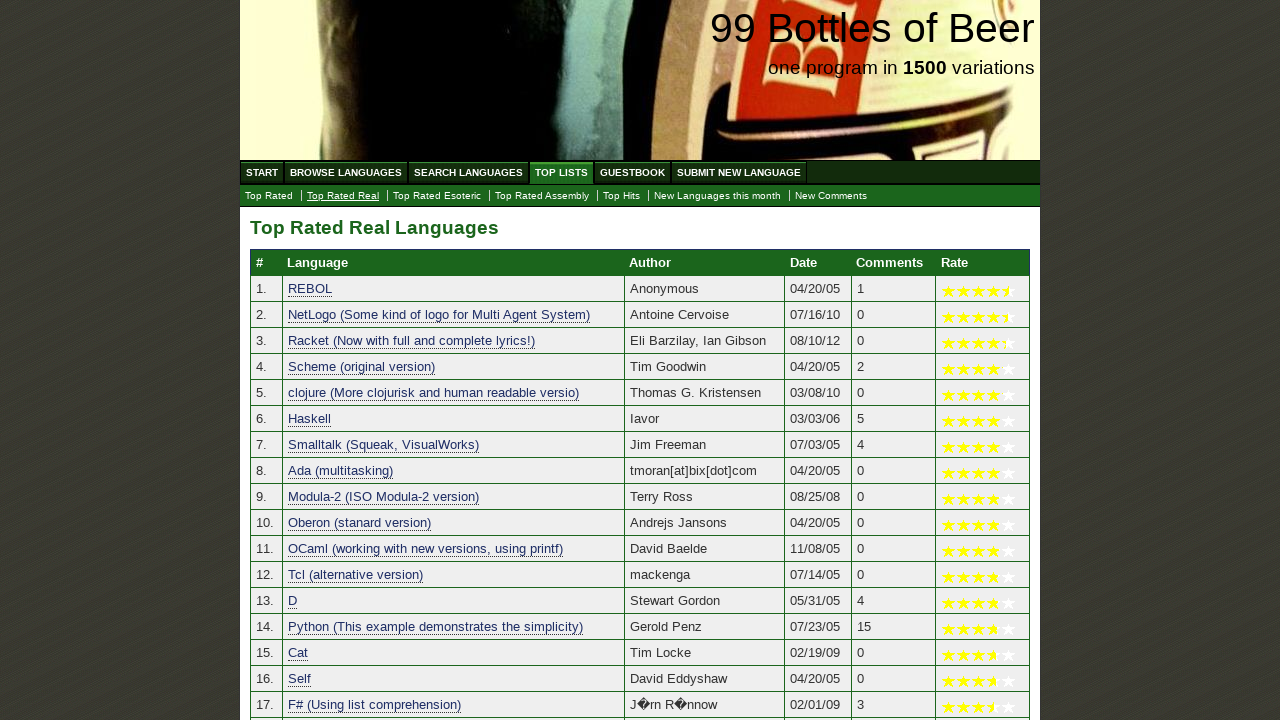

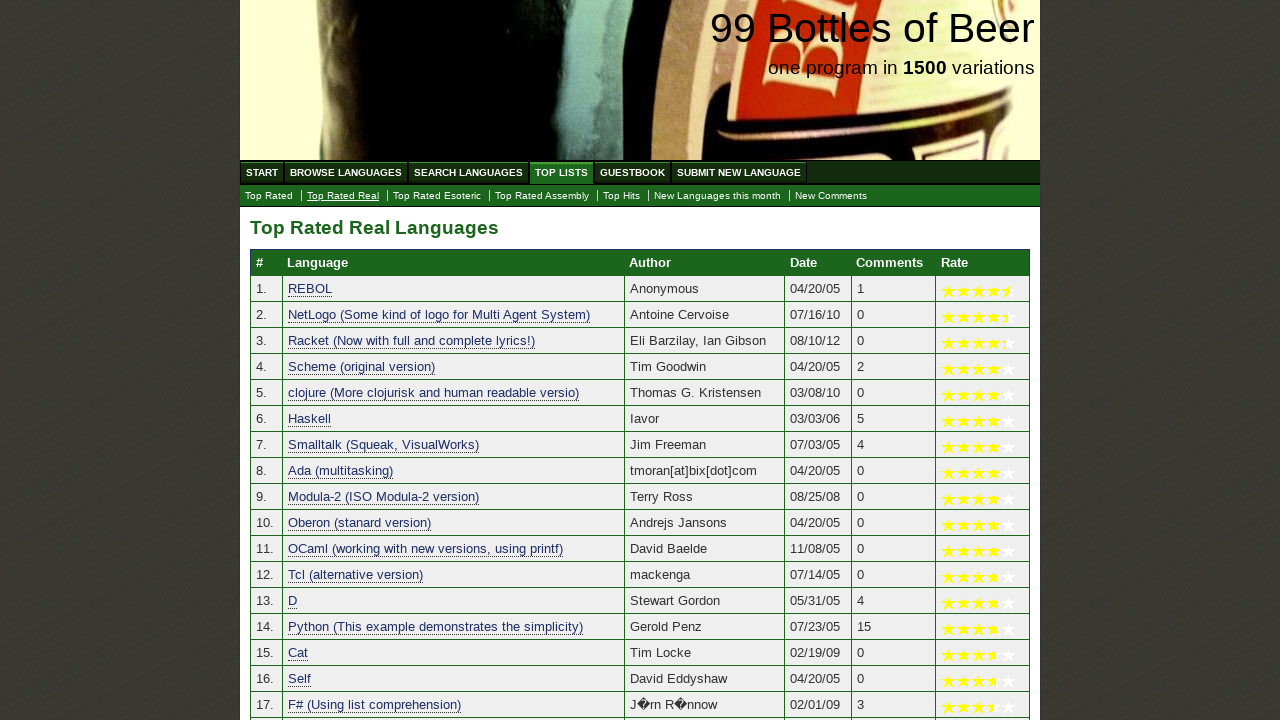